Tests navigation to the trending questions tab

Starting URL: https://otvet.mail.ru/

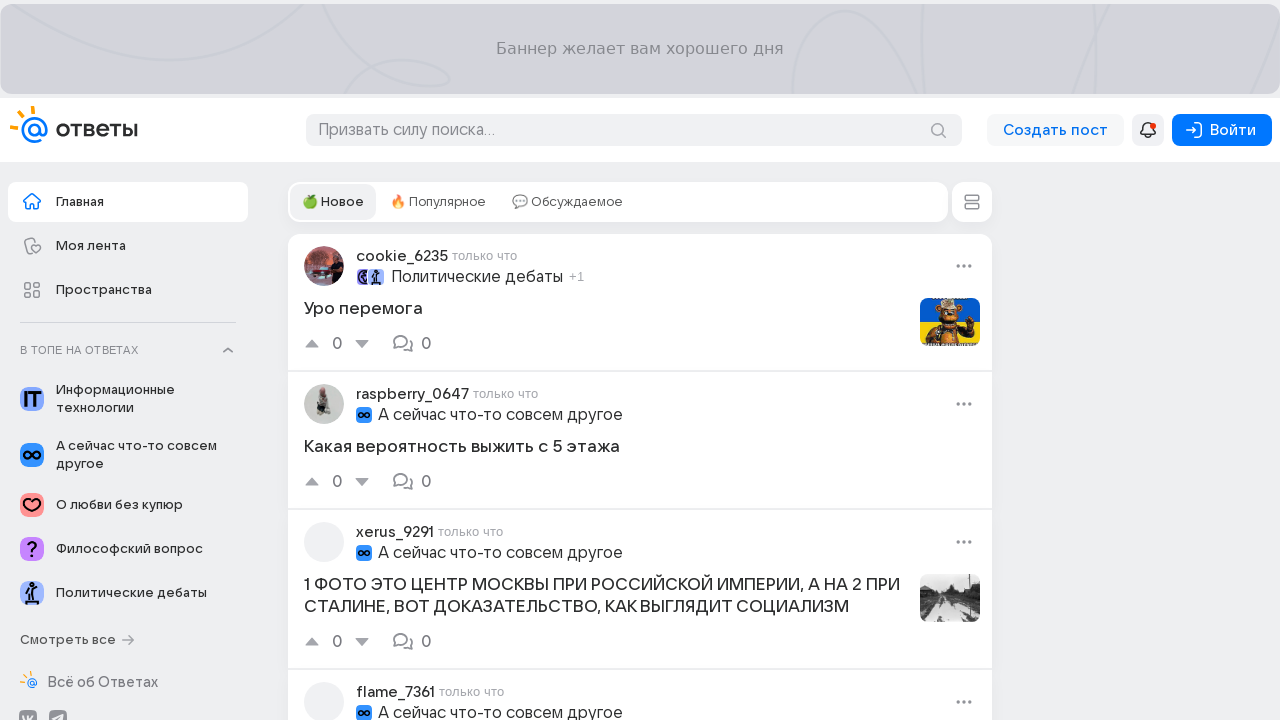

Clicked on the trending tab at (438, 202) on xpath=//a[contains(@class, '_Tab_1vqw1_1')][2]
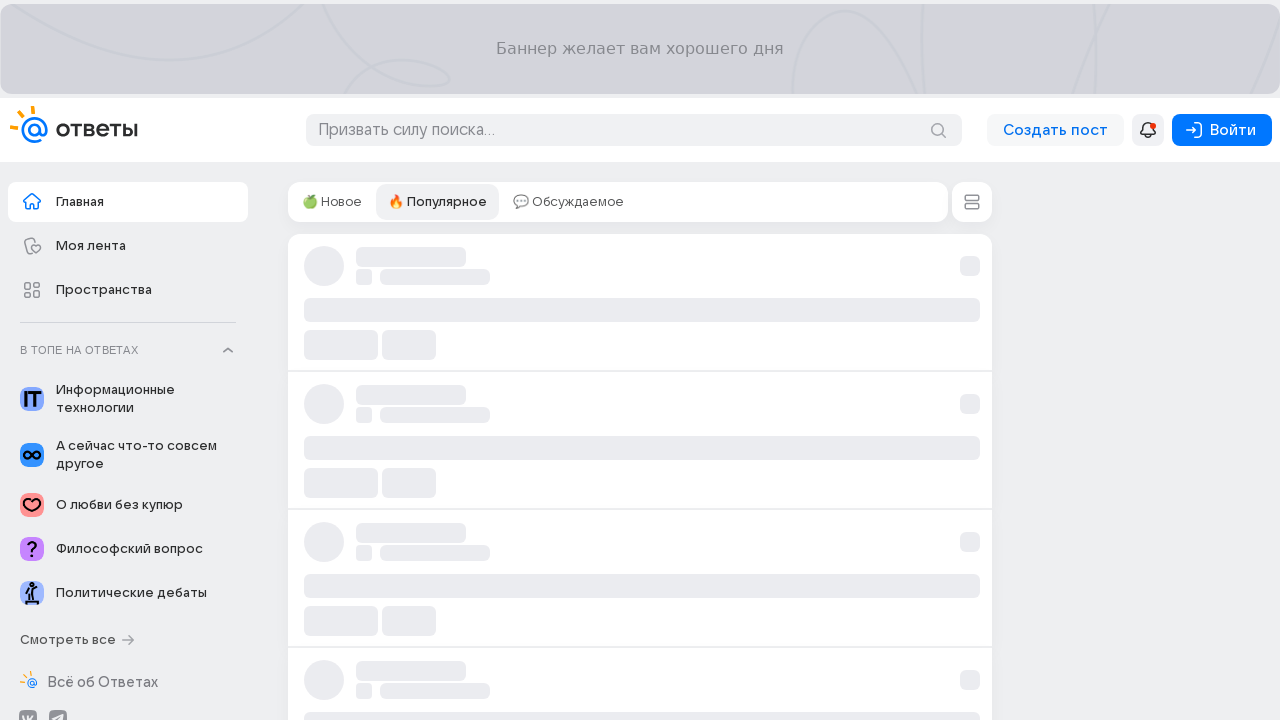

Navigated to trending questions page (URL updated to popular)
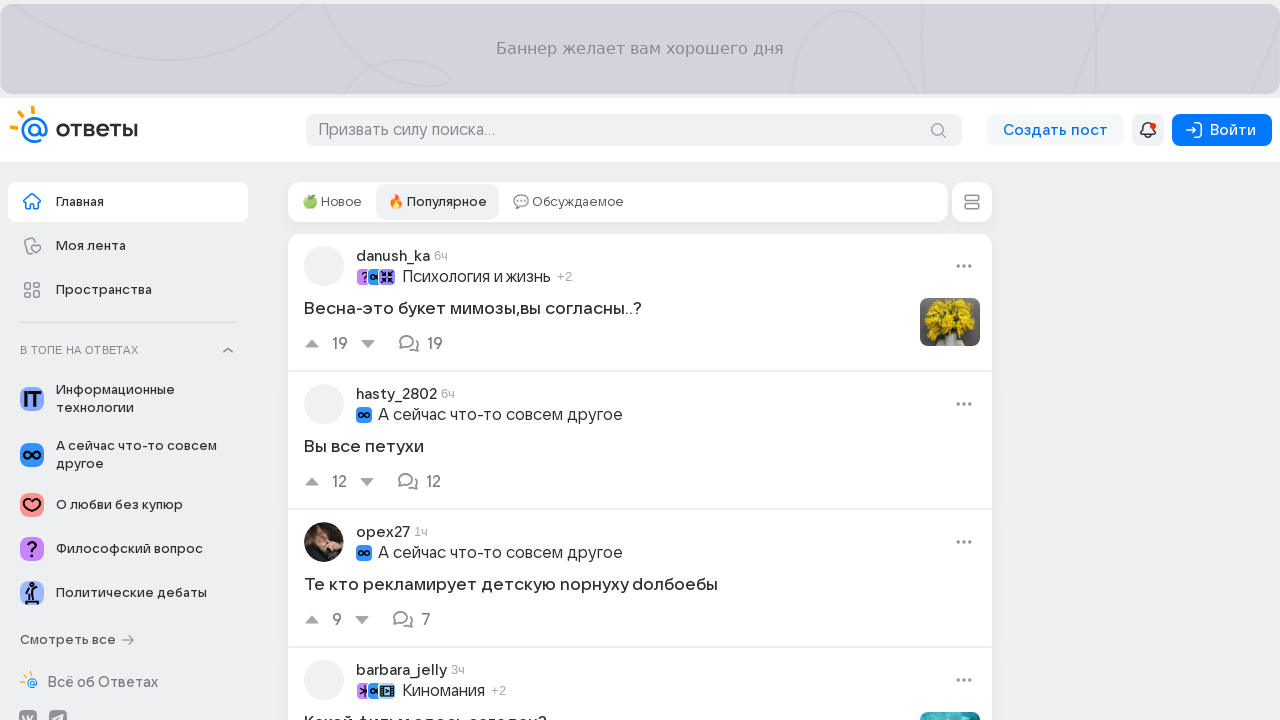

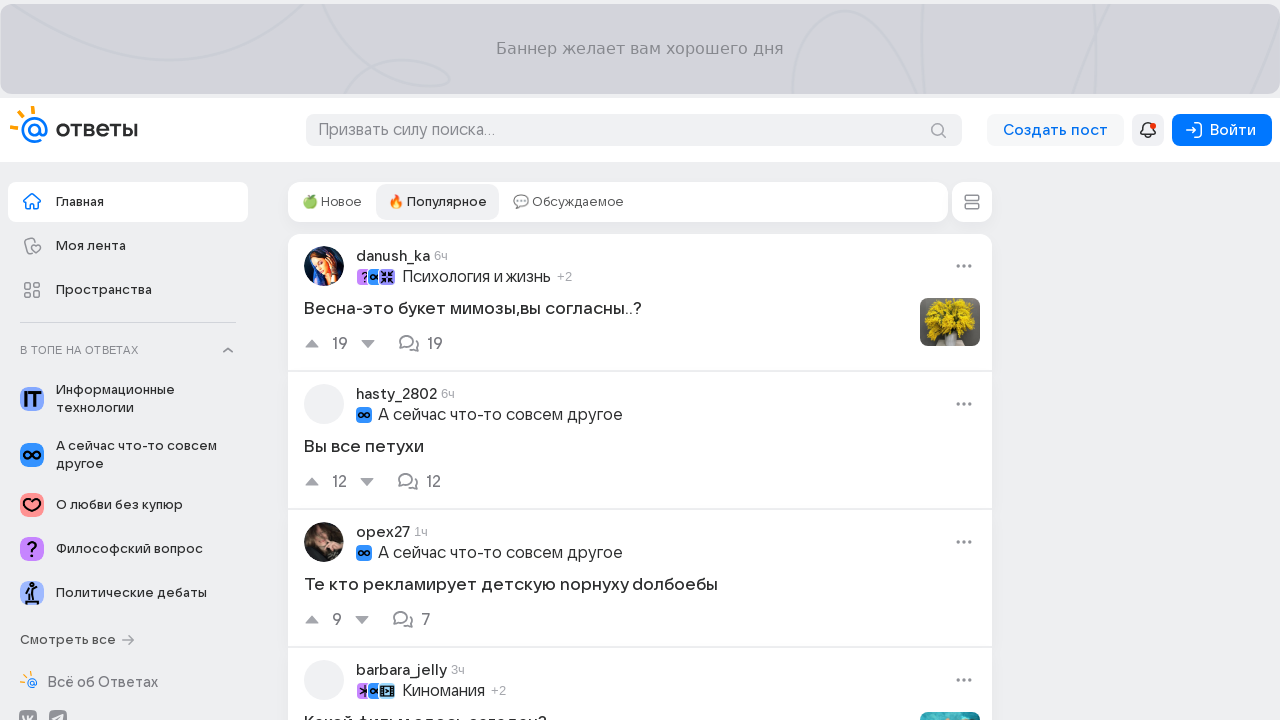